Tests that a todo item is removed if edited to an empty string

Starting URL: https://demo.playwright.dev/todomvc

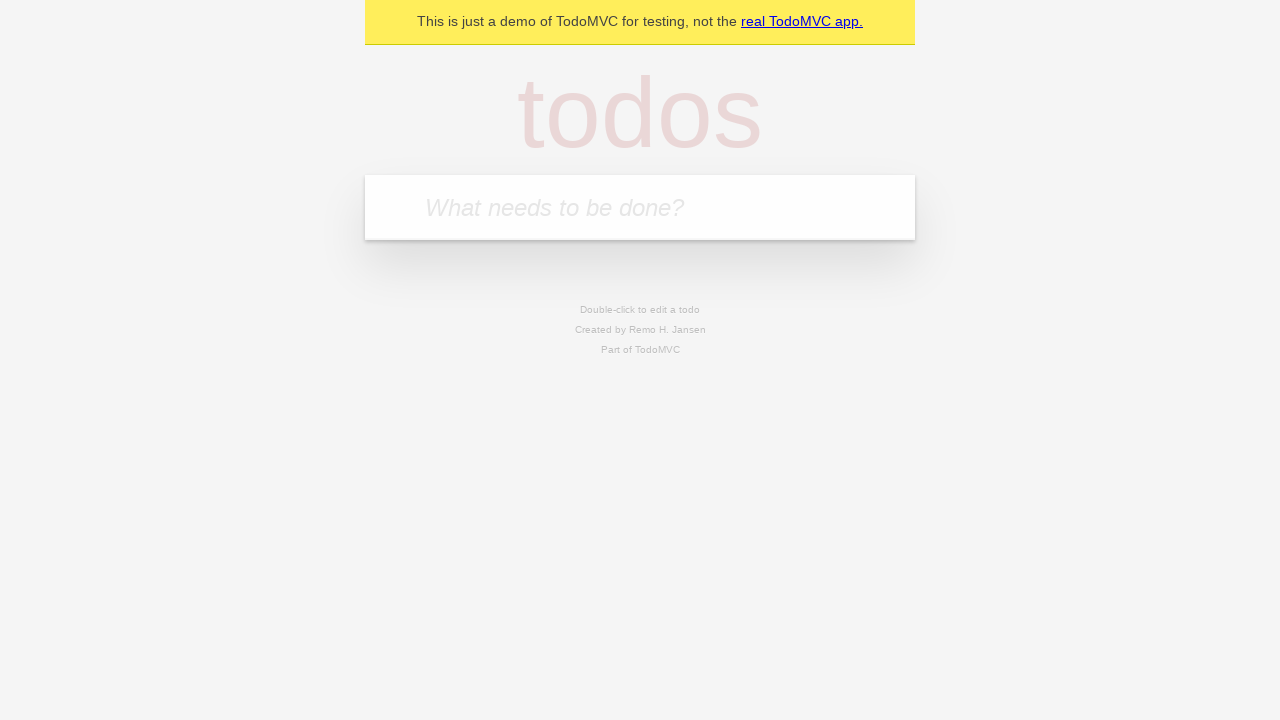

Filled todo input with 'buy some cheese' on internal:attr=[placeholder="What needs to be done?"i]
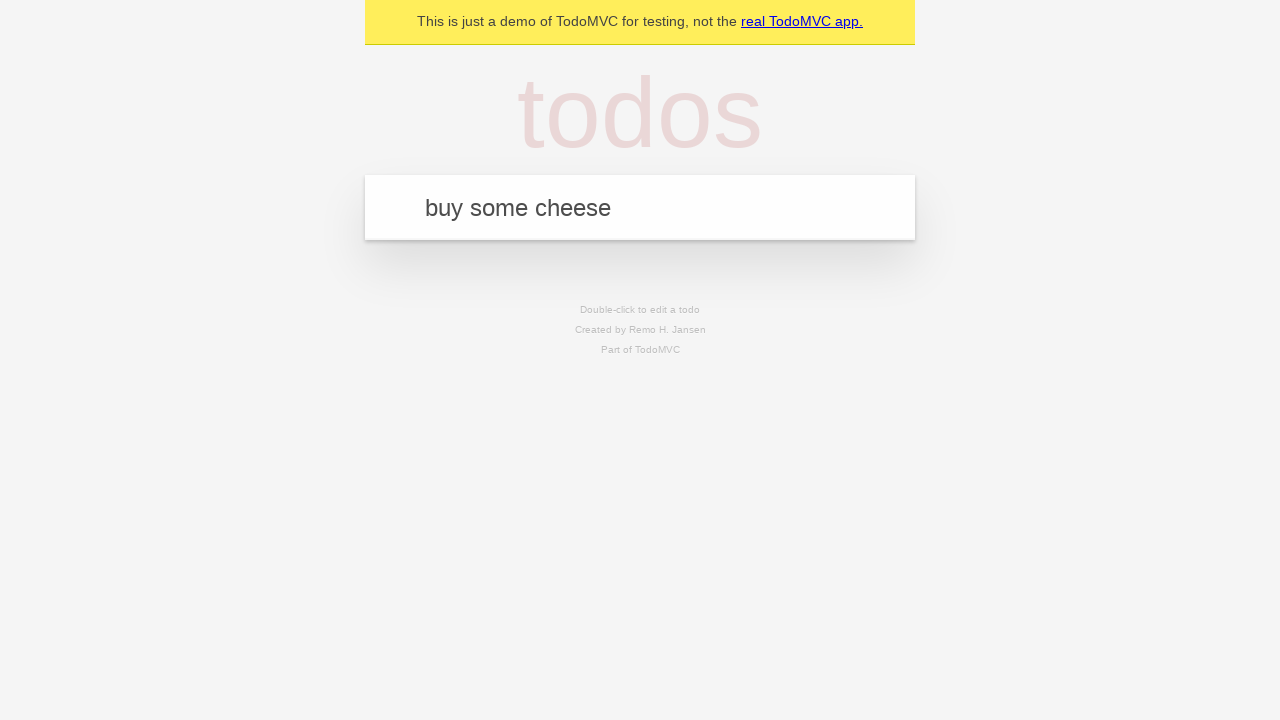

Pressed Enter to create todo 'buy some cheese' on internal:attr=[placeholder="What needs to be done?"i]
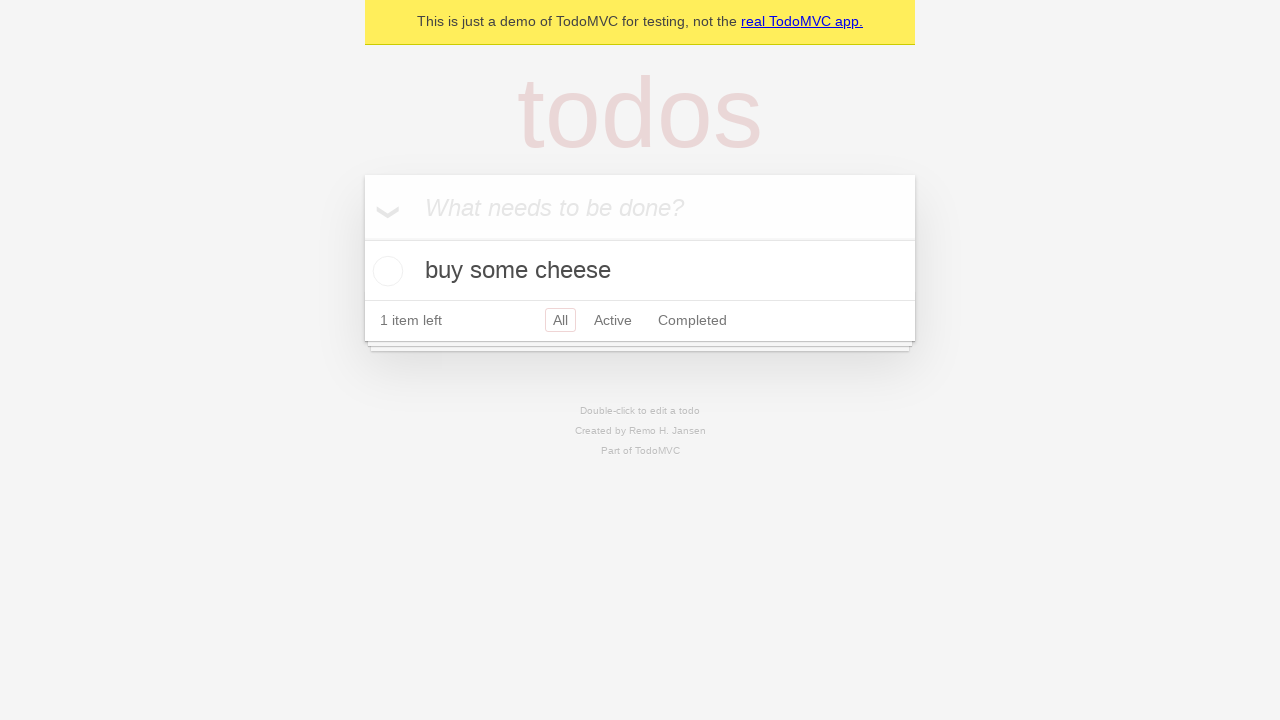

Filled todo input with 'feed the cat' on internal:attr=[placeholder="What needs to be done?"i]
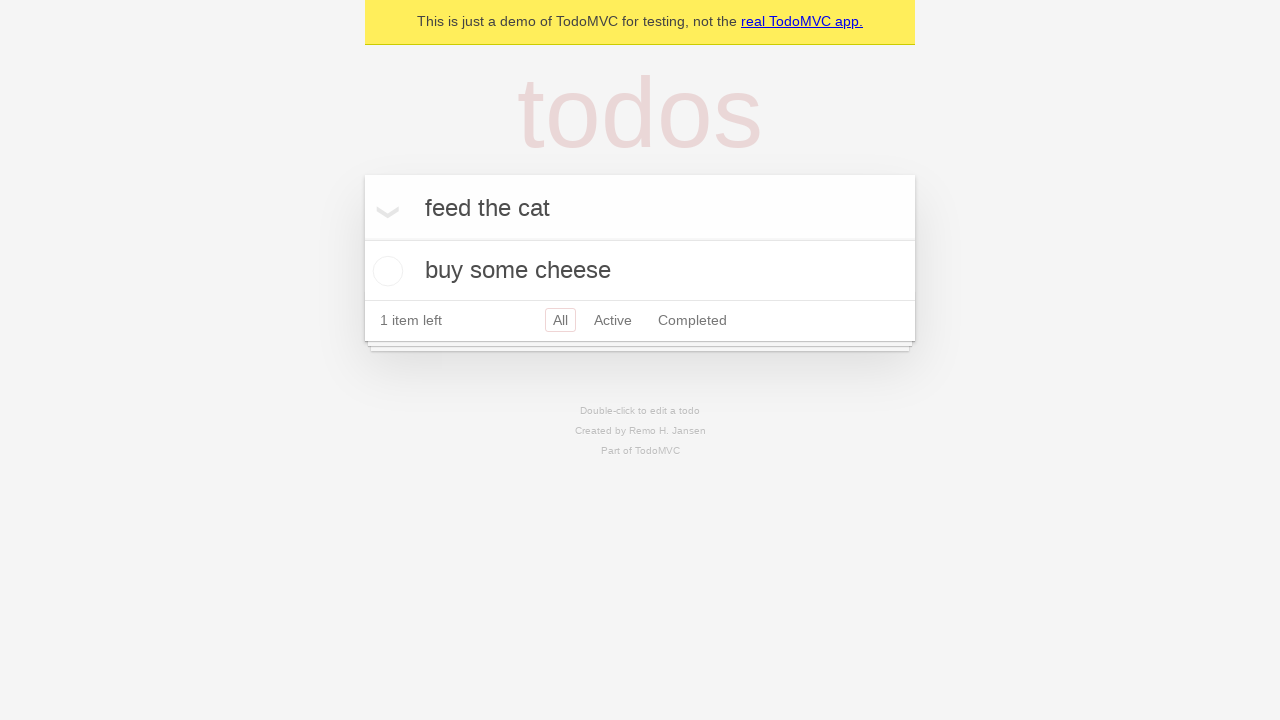

Pressed Enter to create todo 'feed the cat' on internal:attr=[placeholder="What needs to be done?"i]
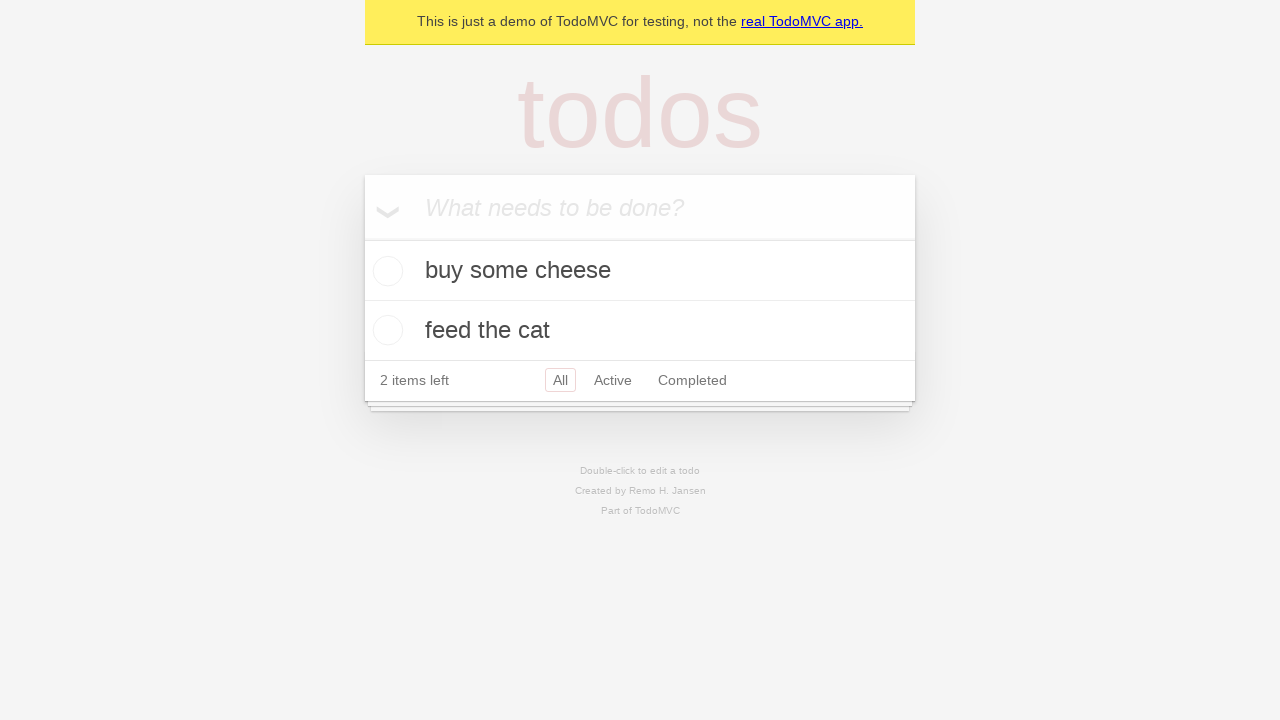

Filled todo input with 'book a doctors appointment' on internal:attr=[placeholder="What needs to be done?"i]
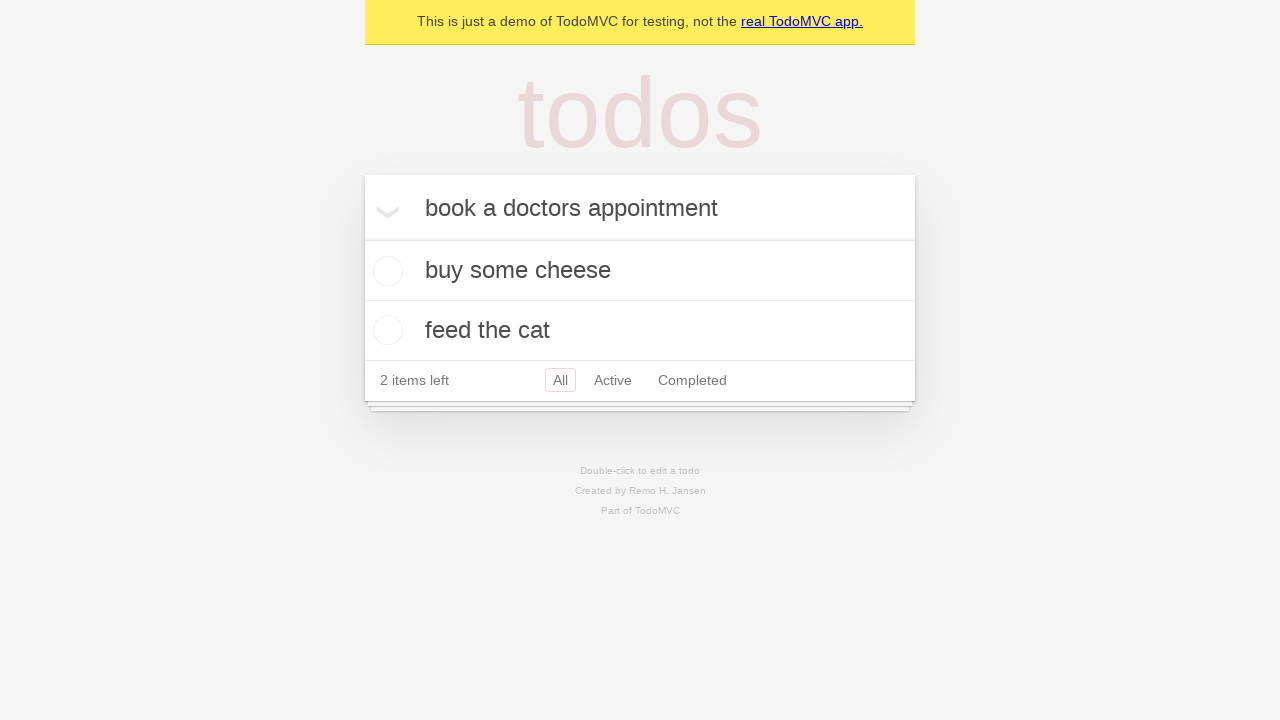

Pressed Enter to create todo 'book a doctors appointment' on internal:attr=[placeholder="What needs to be done?"i]
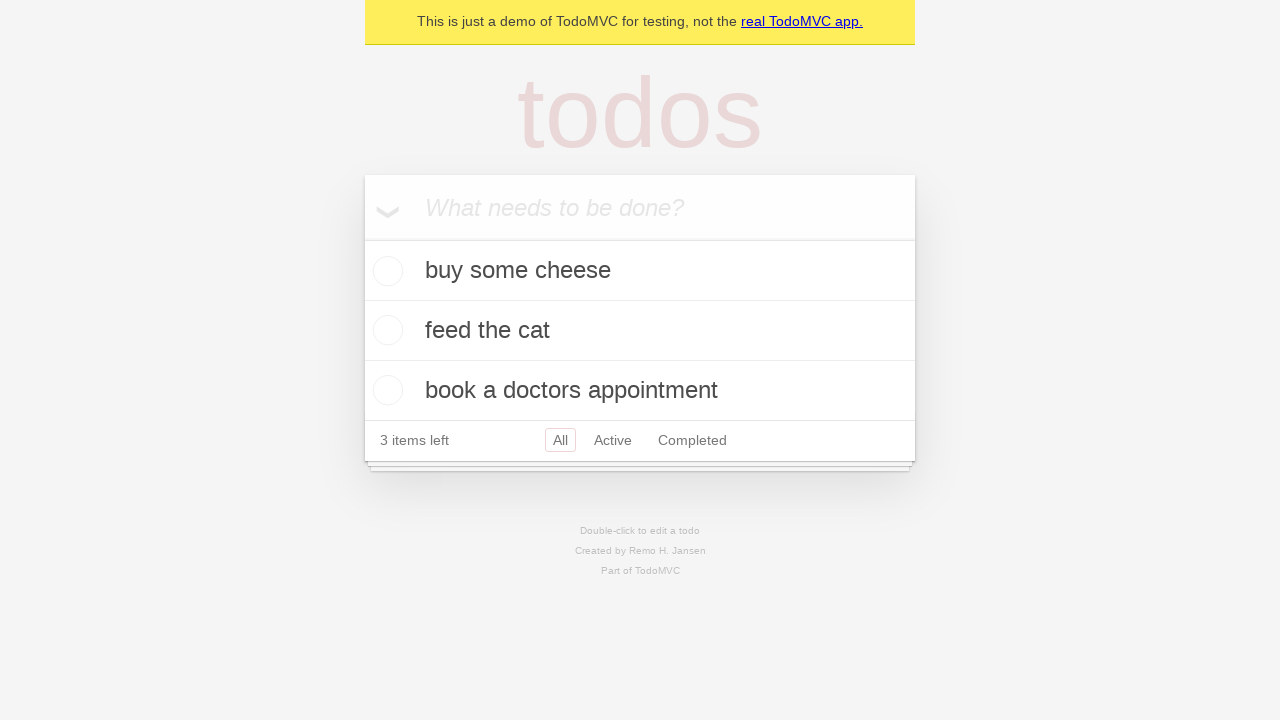

Double-clicked second todo item to enter edit mode at (640, 331) on internal:testid=[data-testid="todo-item"s] >> nth=1
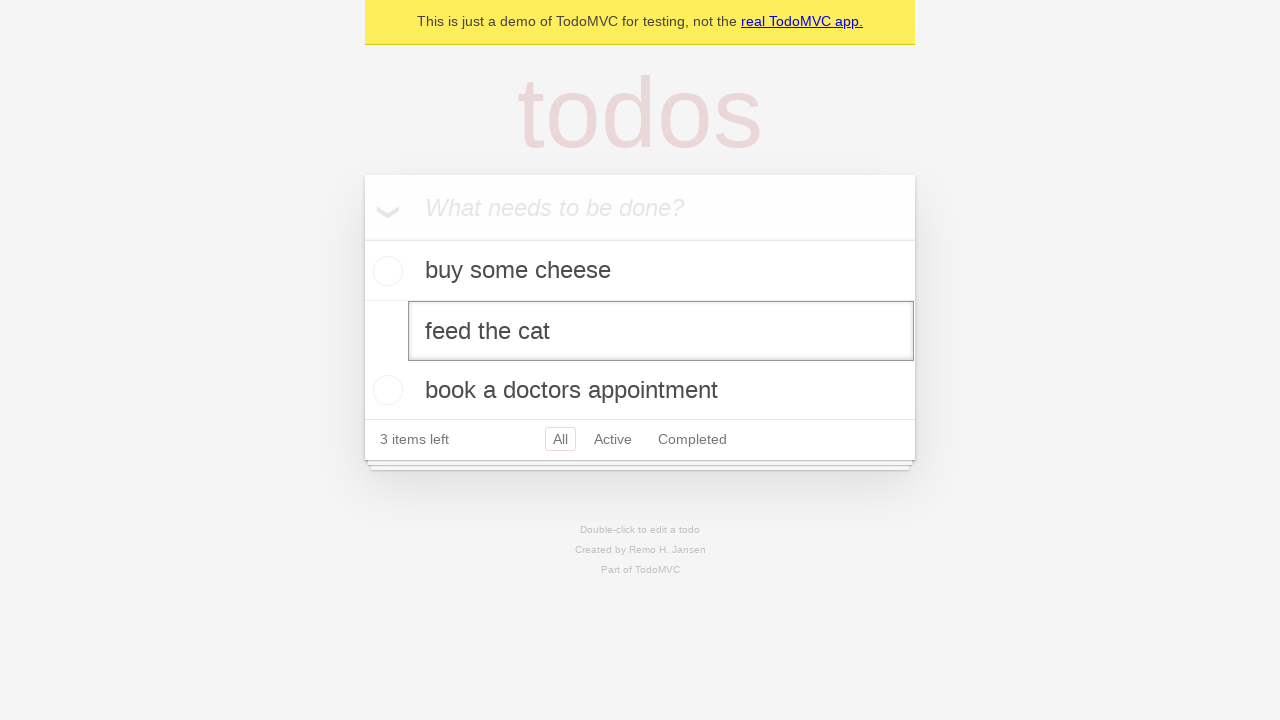

Cleared the todo text by filling with empty string on internal:testid=[data-testid="todo-item"s] >> nth=1 >> internal:role=textbox[nam
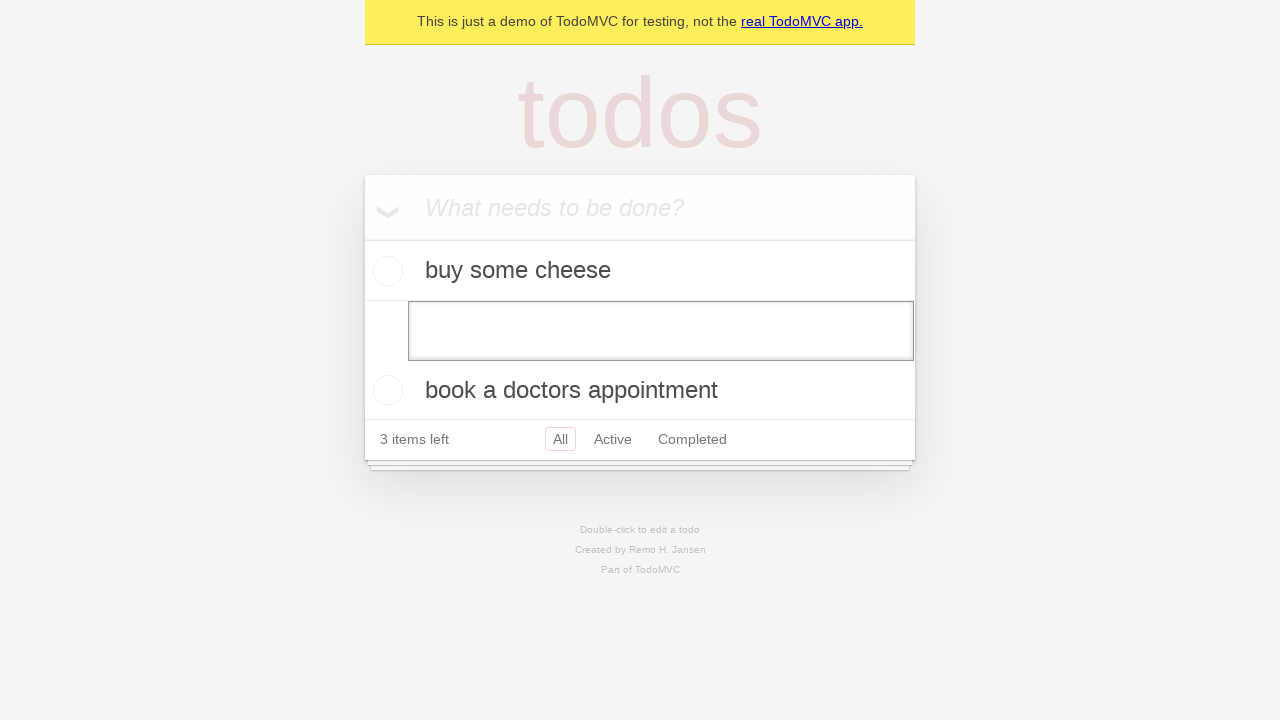

Pressed Enter to confirm deletion of empty todo item on internal:testid=[data-testid="todo-item"s] >> nth=1 >> internal:role=textbox[nam
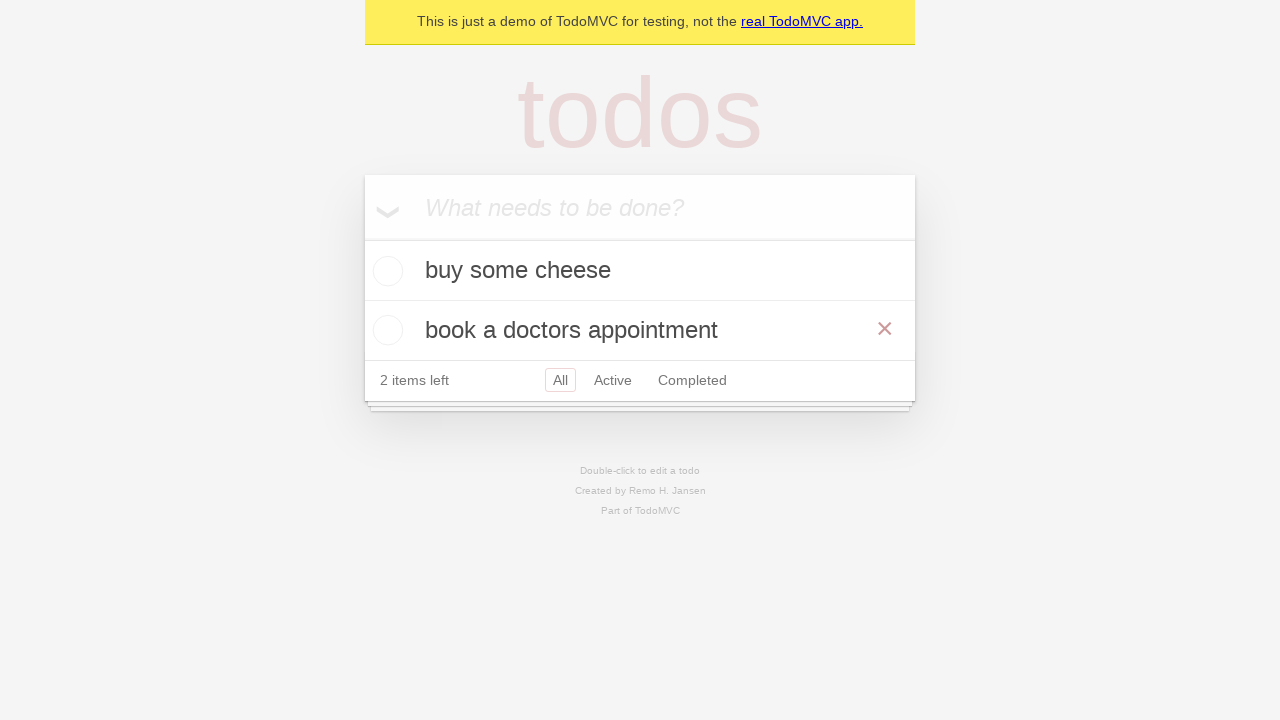

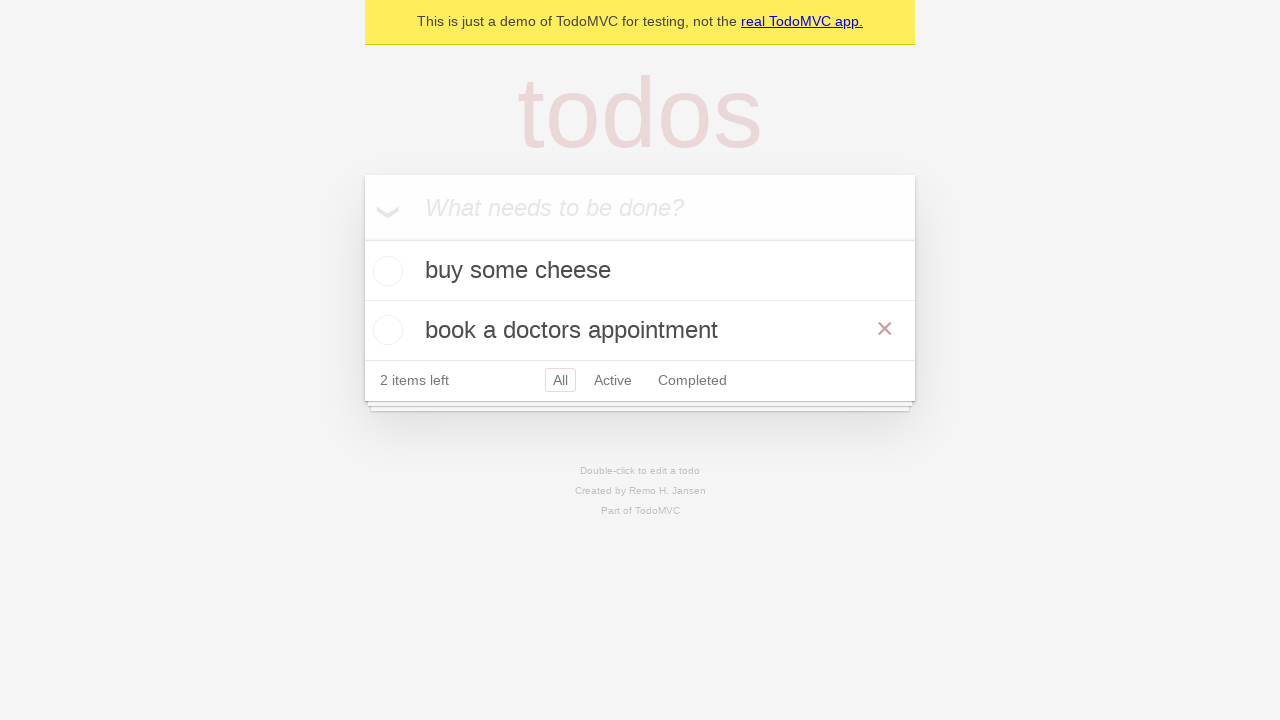